Tests form filling functionality by entering first name and last name into text fields with explicit wait conditions

Starting URL: https://only-testing-blog.blogspot.com/2014/01/textbox.html

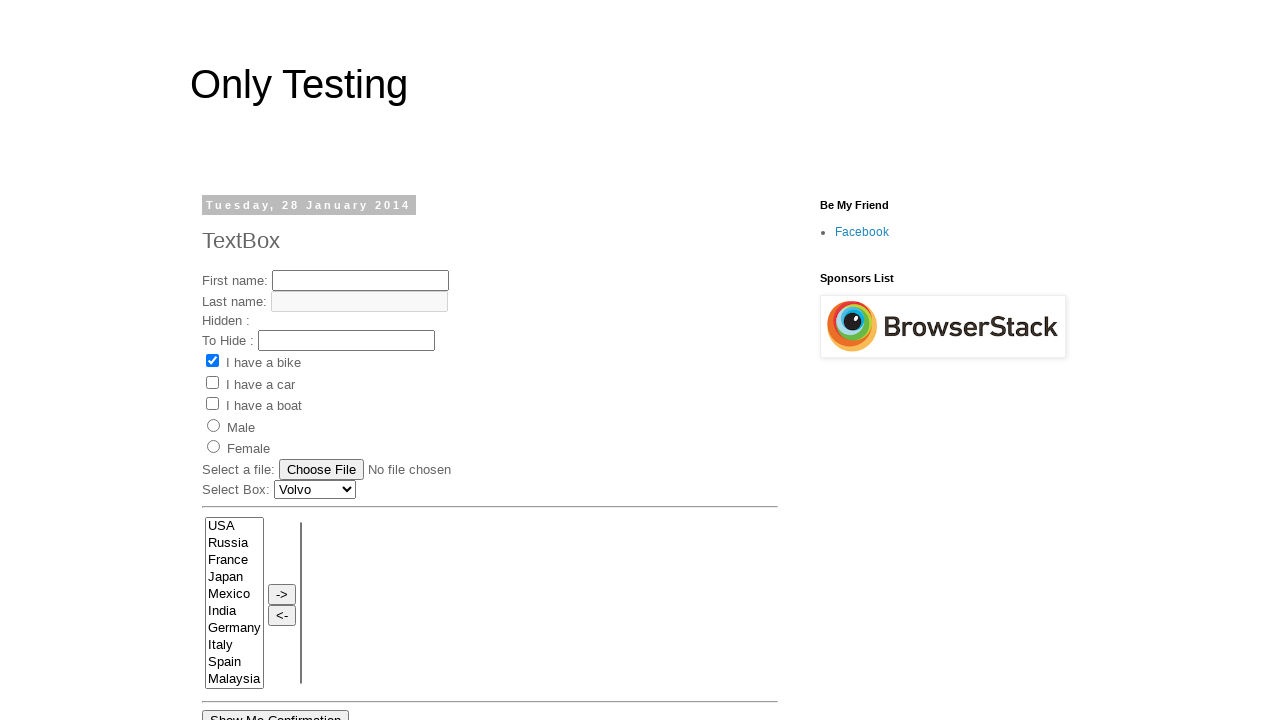

Filled first name field with 'Bhargavi' on input[name='fname']
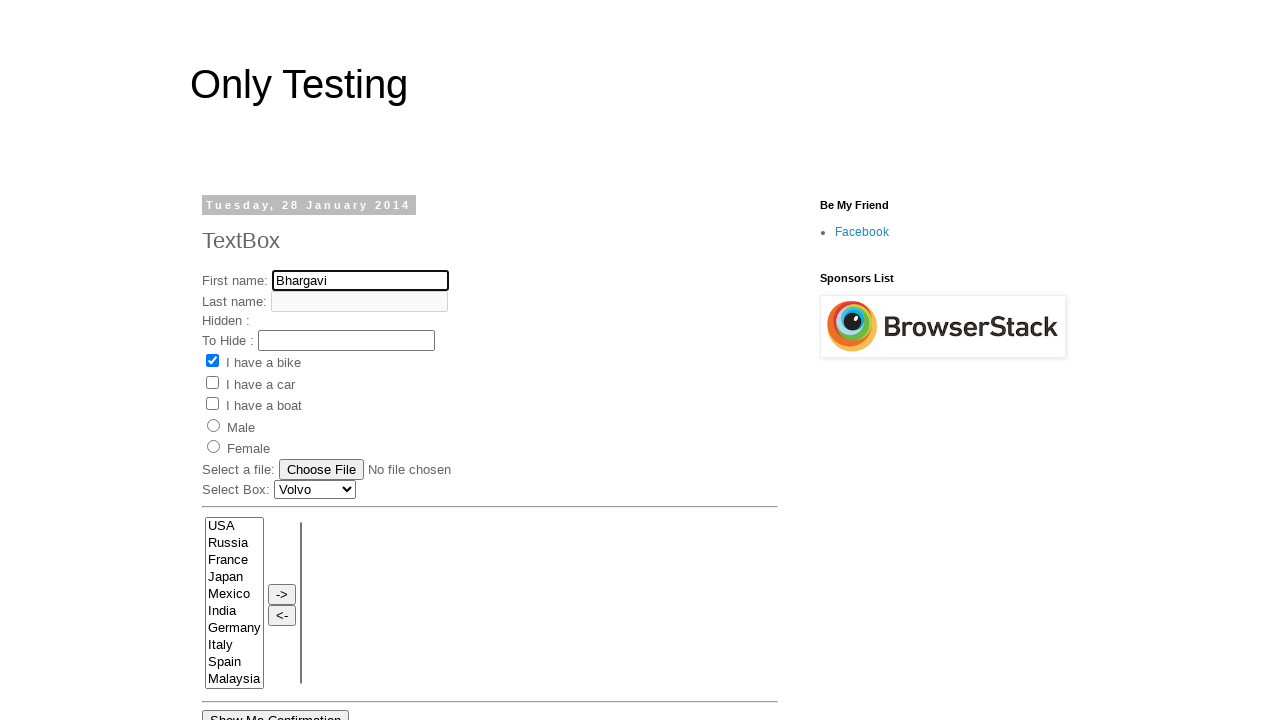

Last name field is now visible
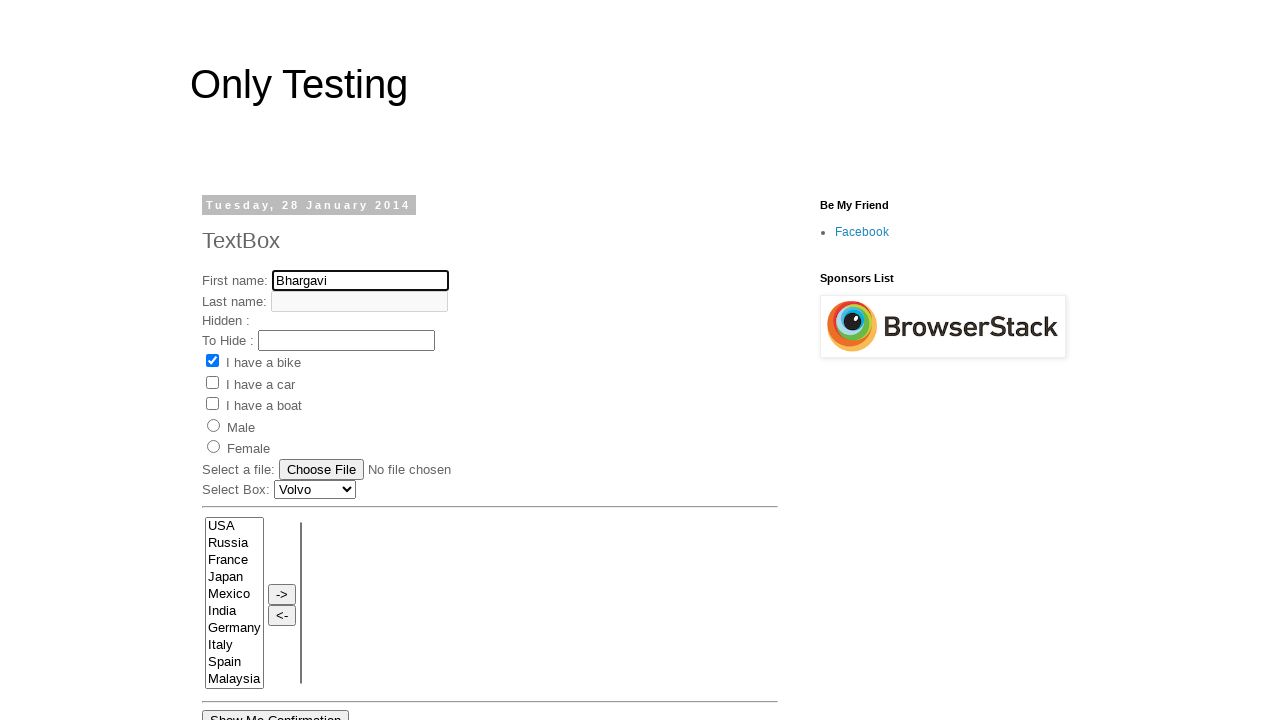

Filled last name field with 'reddy' on input[name='lname']
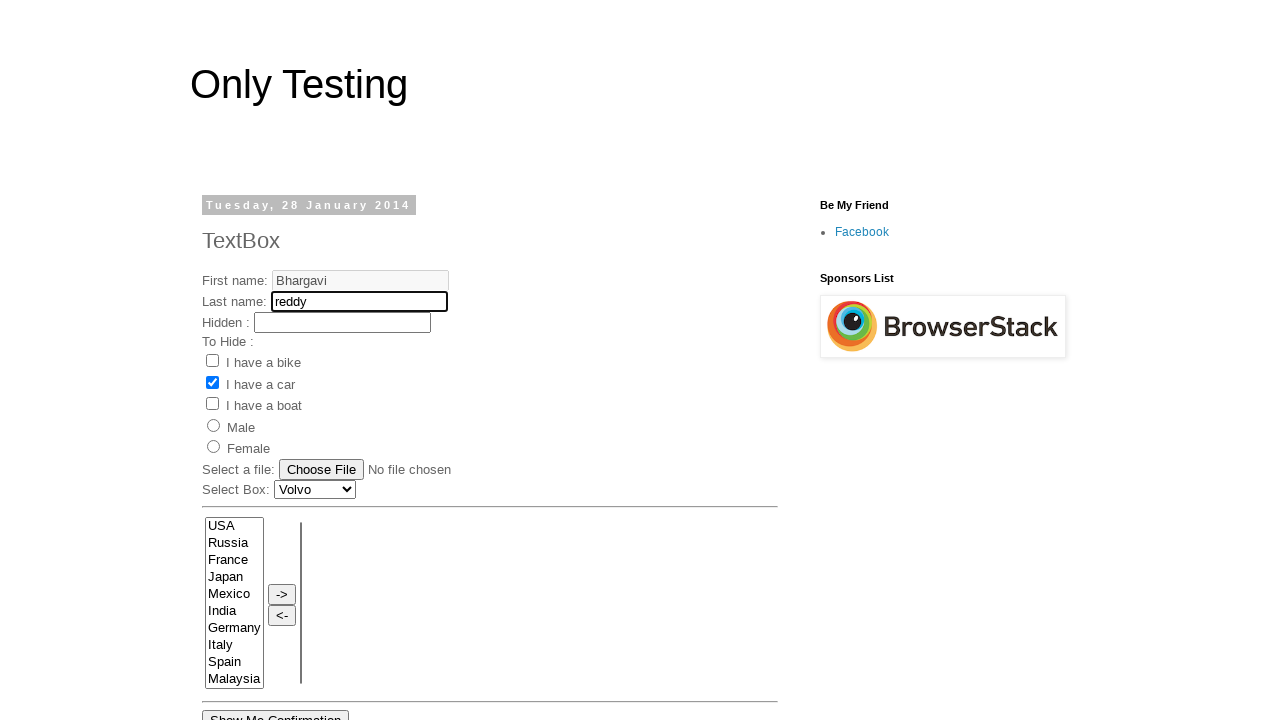

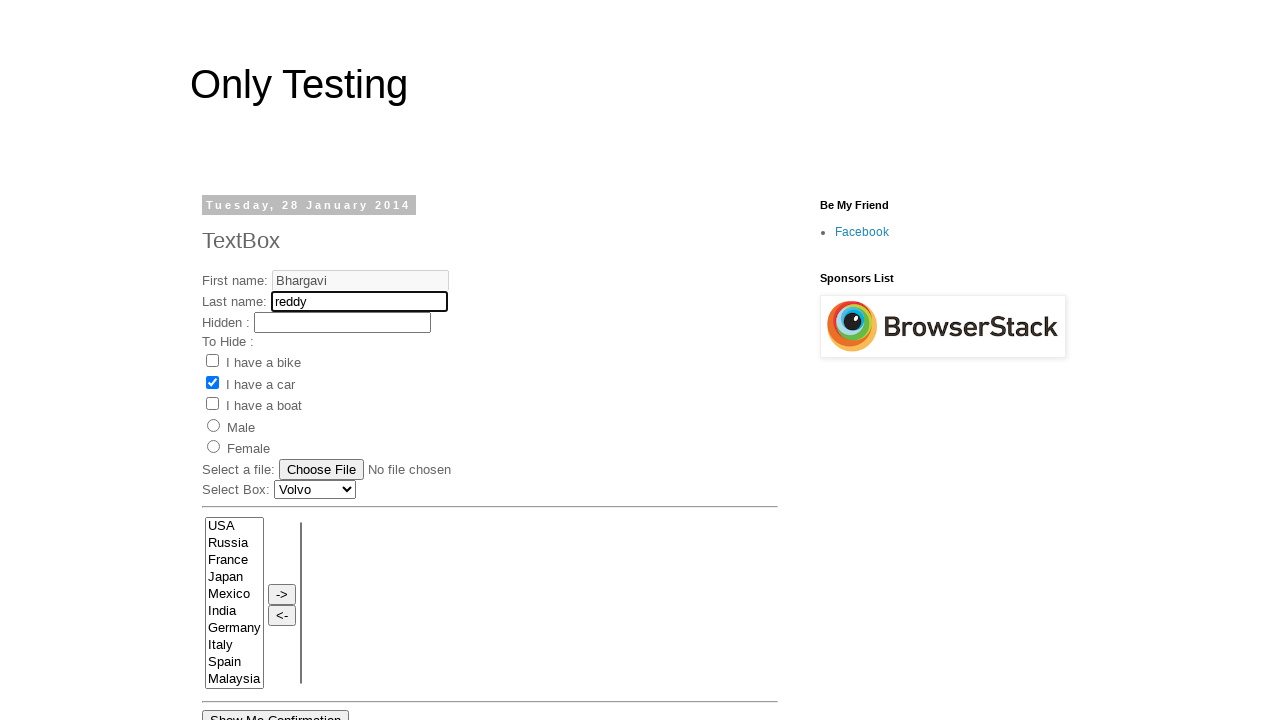